Tests various user interactions including double-clicking buttons, navigating to practice form, filling form fields, and selecting radio buttons and checkboxes

Starting URL: https://demoqa.com/text-box

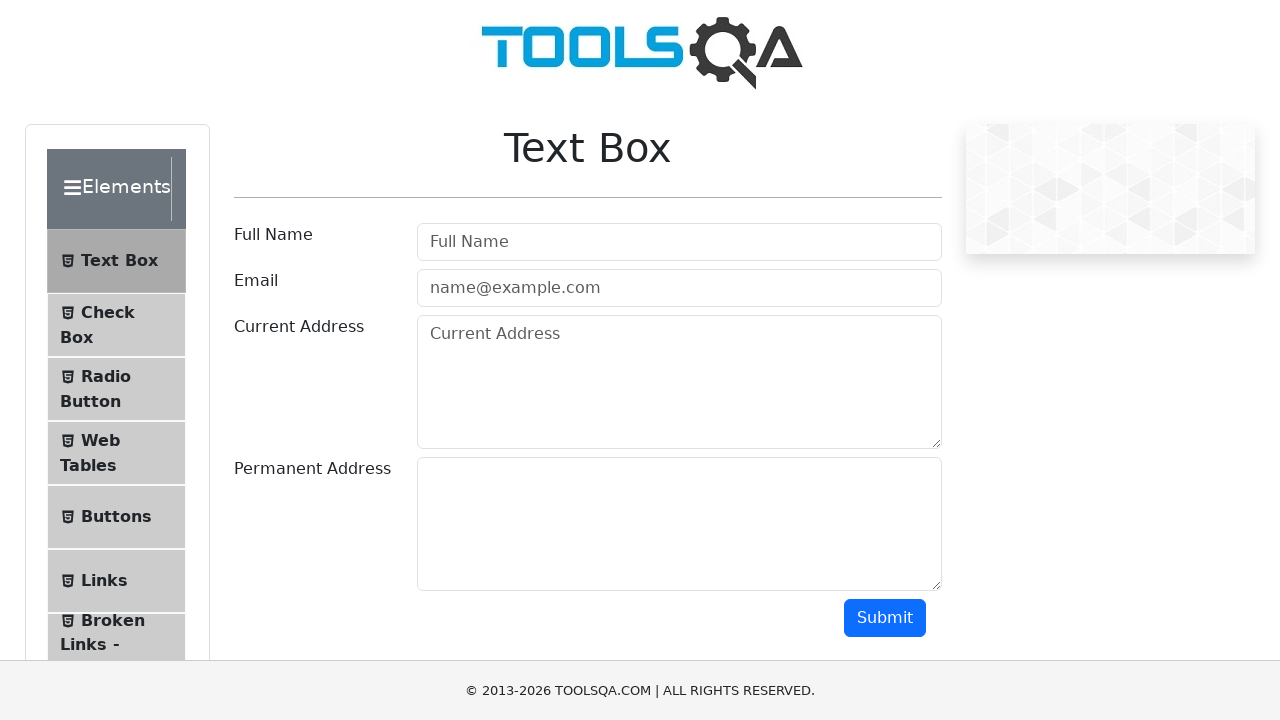

Clicked on Buttons section at (116, 517) on :text-is("Buttons")
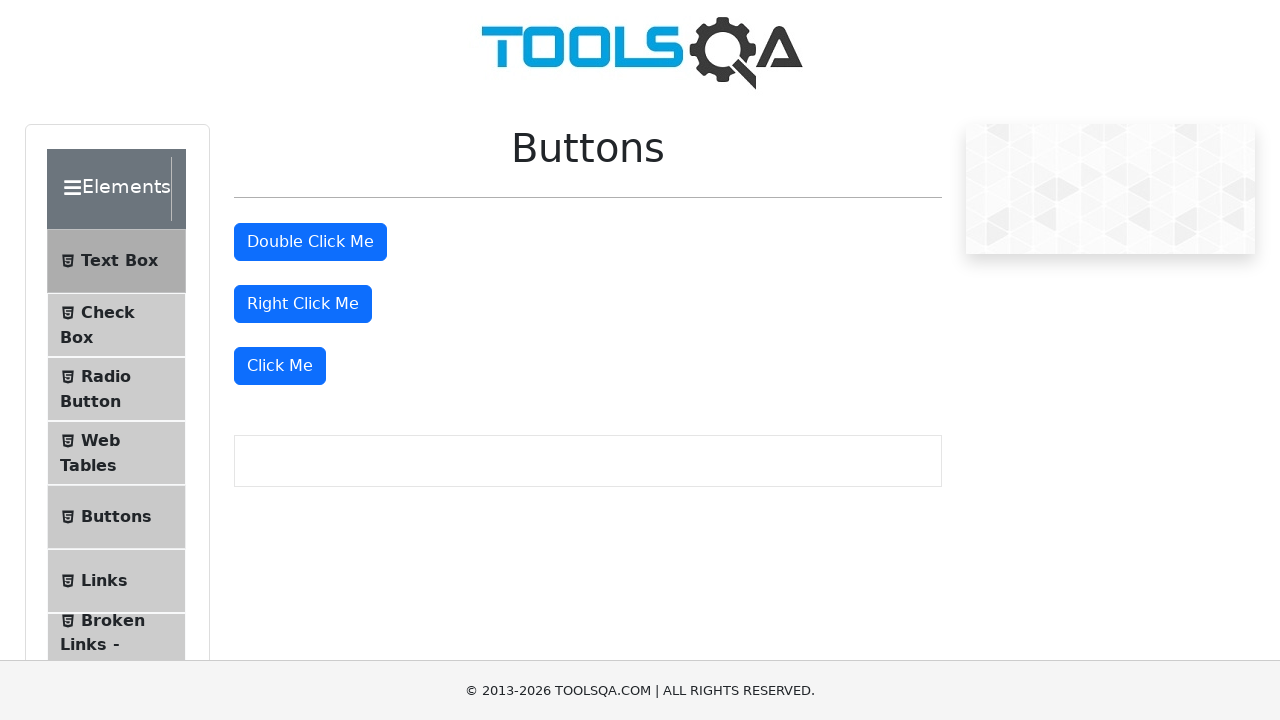

Double-clicked the 'Double Click Me' button at (310, 242) on internal:role=button[name="Double Click Me"i]
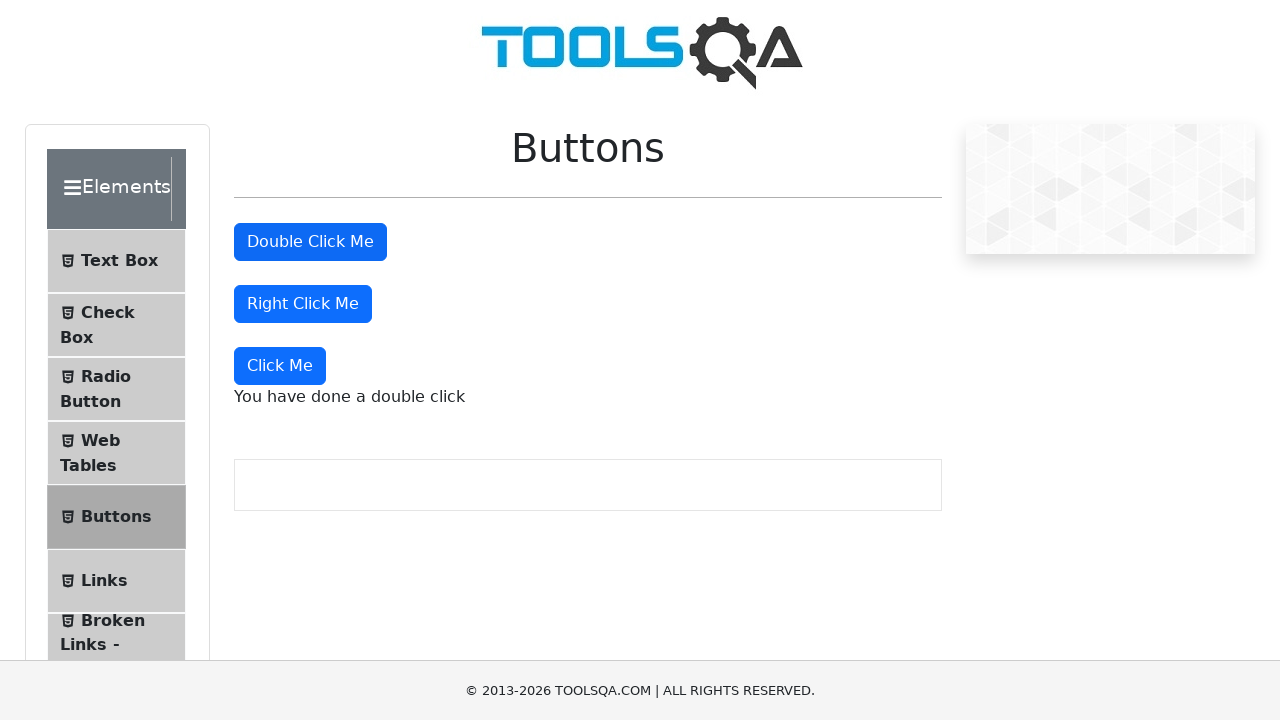

Double click message appeared
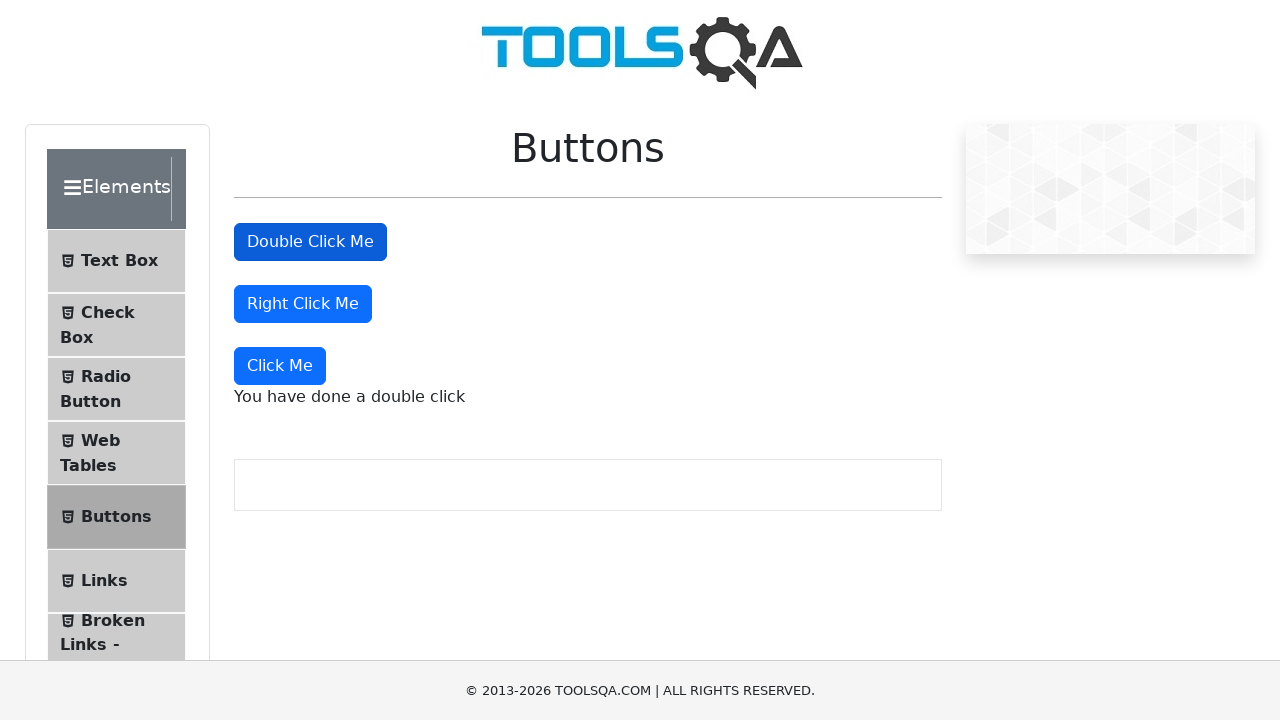

Clicked on Elements menu at (109, 189) on internal:text="Elements"i >> nth=0
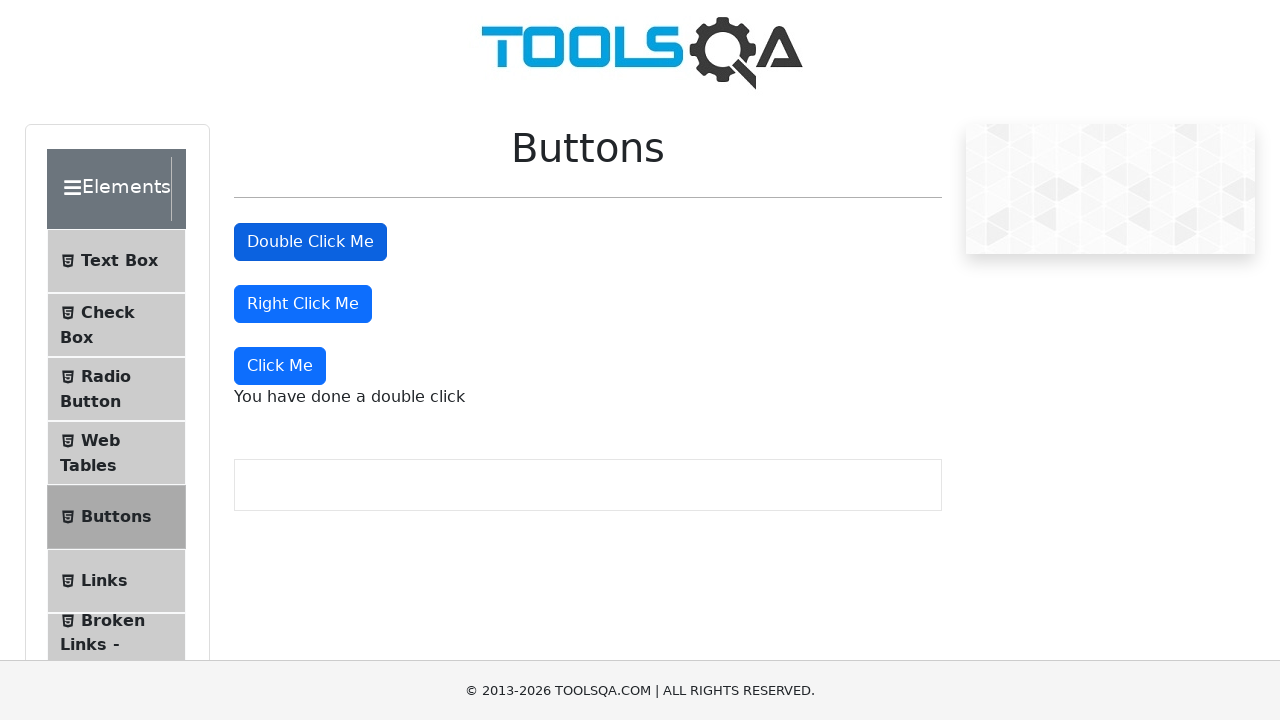

Clicked on Forms menu at (94, 277) on internal:text="Forms"i >> nth=0
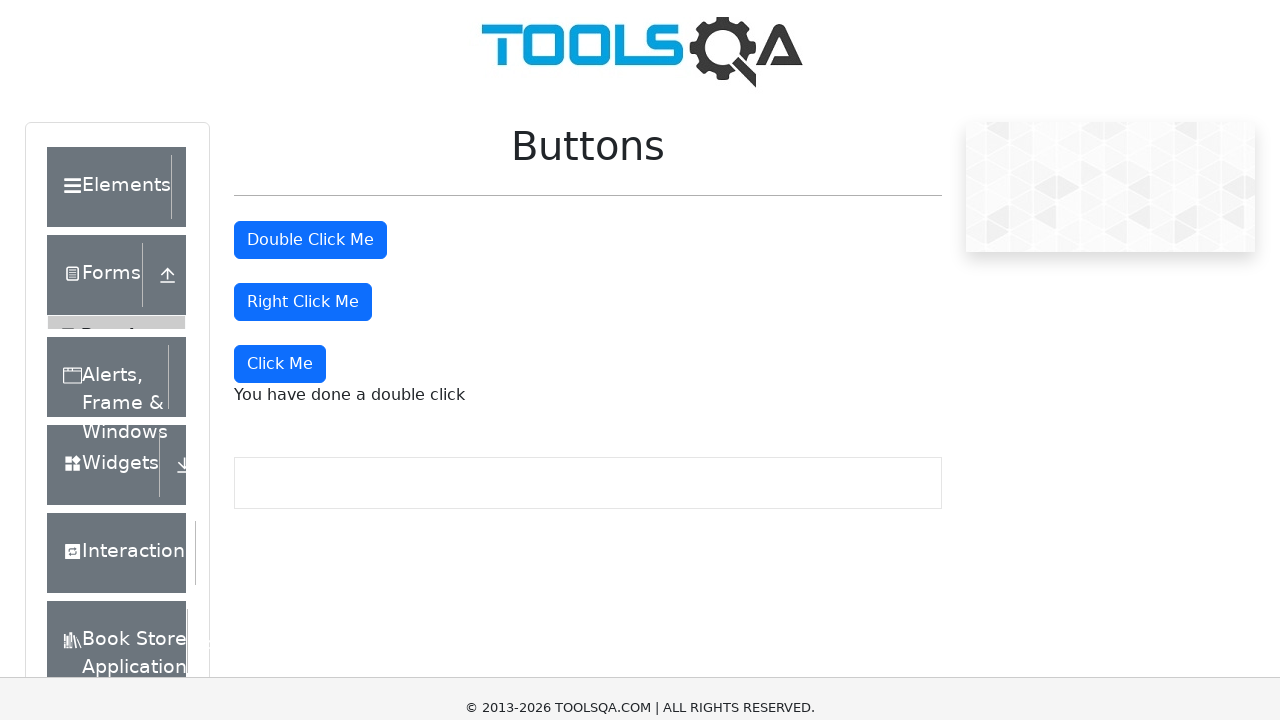

Navigated to Practice Form at (117, 270) on internal:text="Practice Form"i
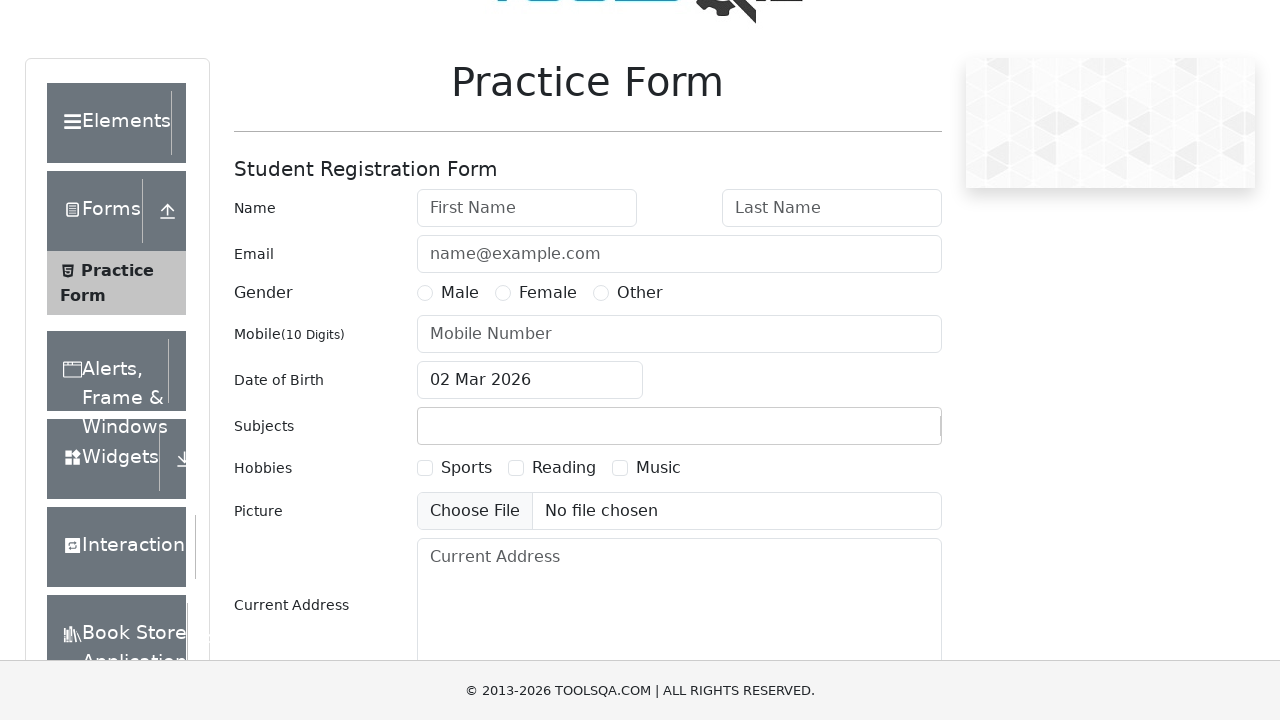

Typed 'piero' in First Name field
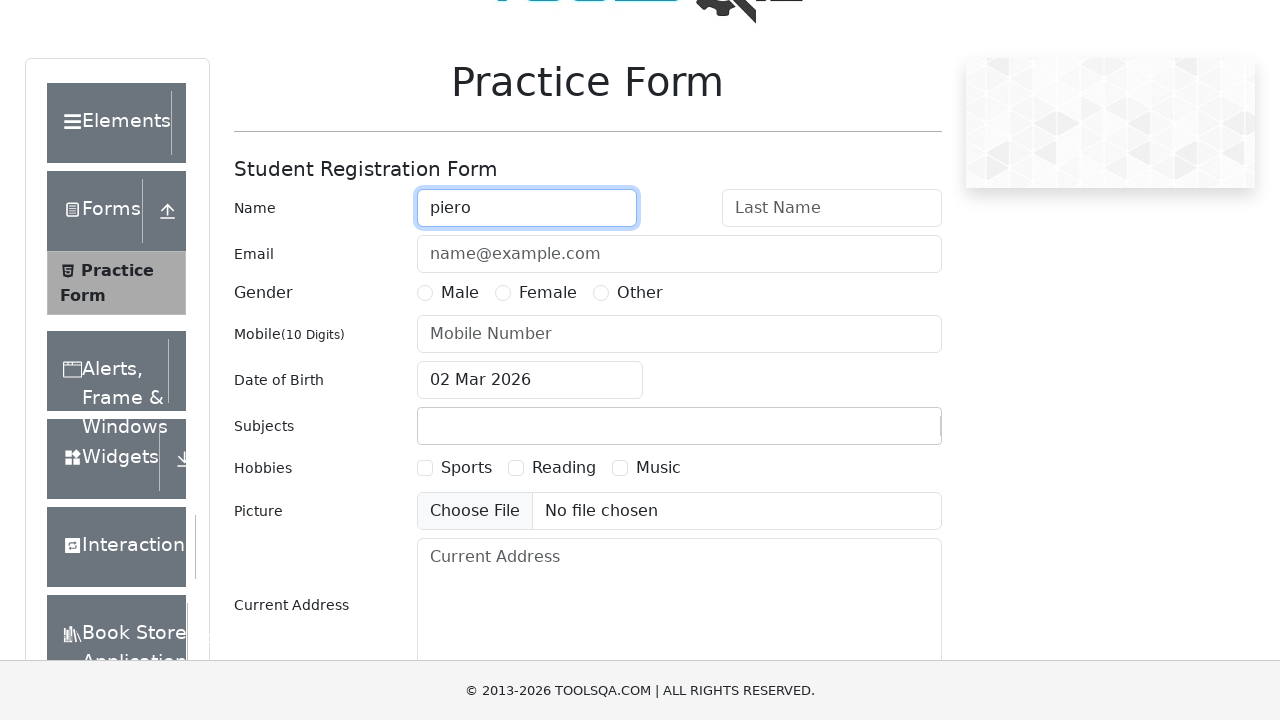

Scrolled 'Other' radio button into view
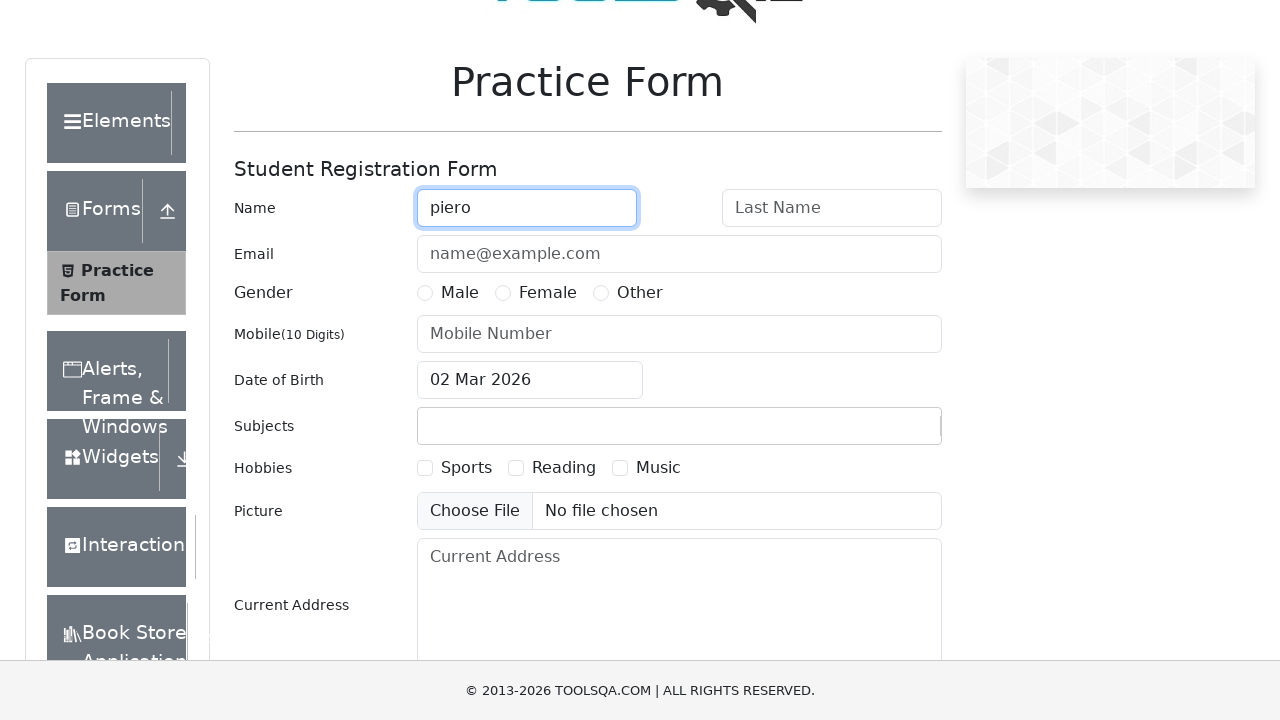

Selected 'Other' radio button at (640, 293) on internal:text="Other"i
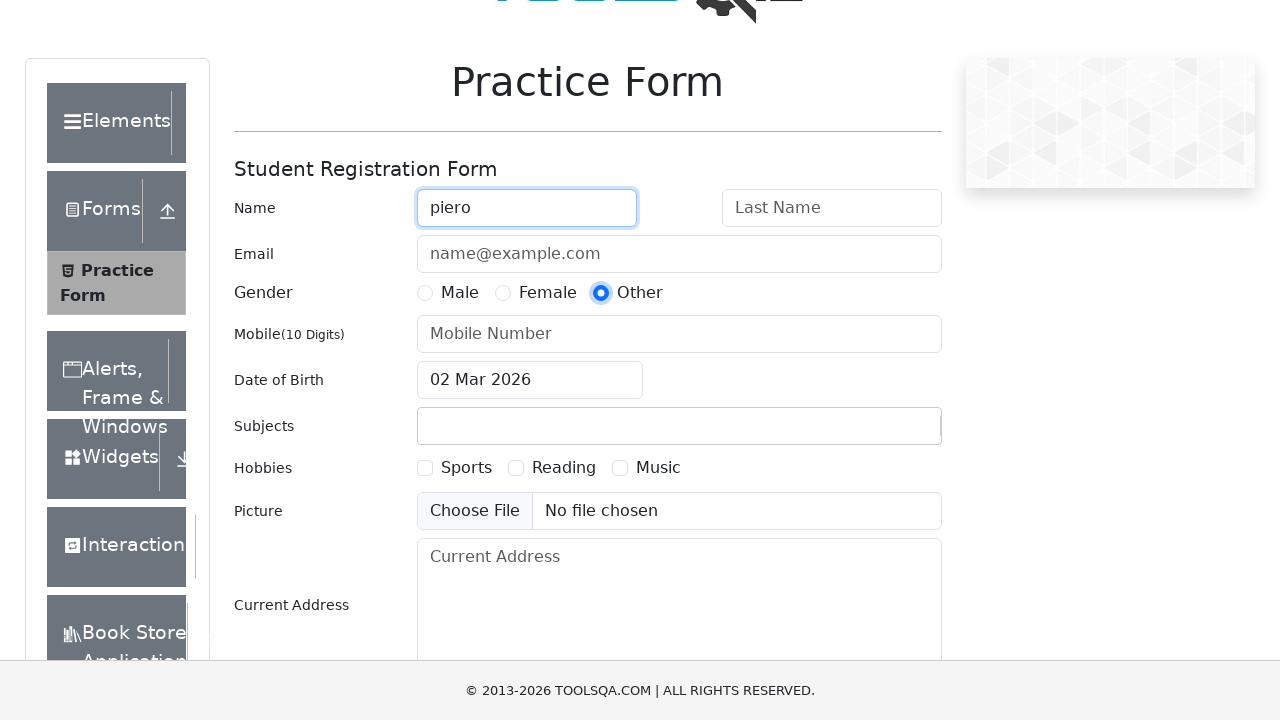

Scrolled 'Male' radio button into view
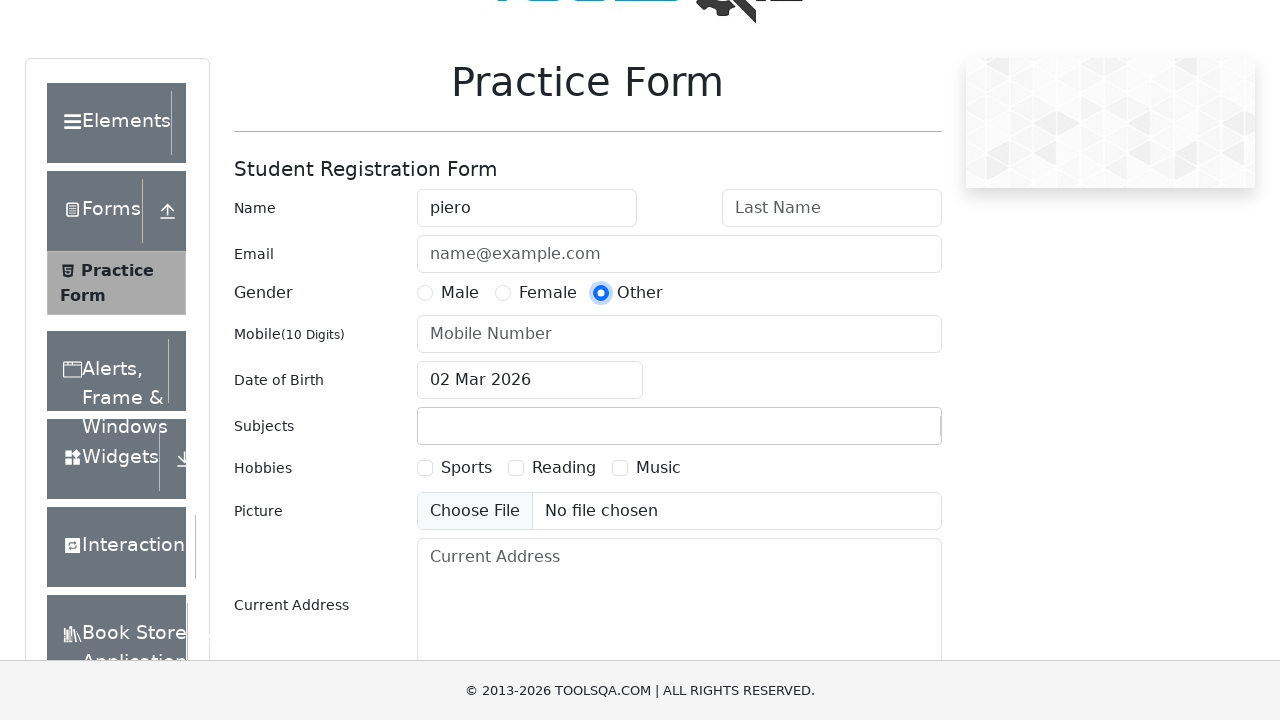

Selected 'Male' radio button at (460, 293) on internal:text="Male"s >> nth=0
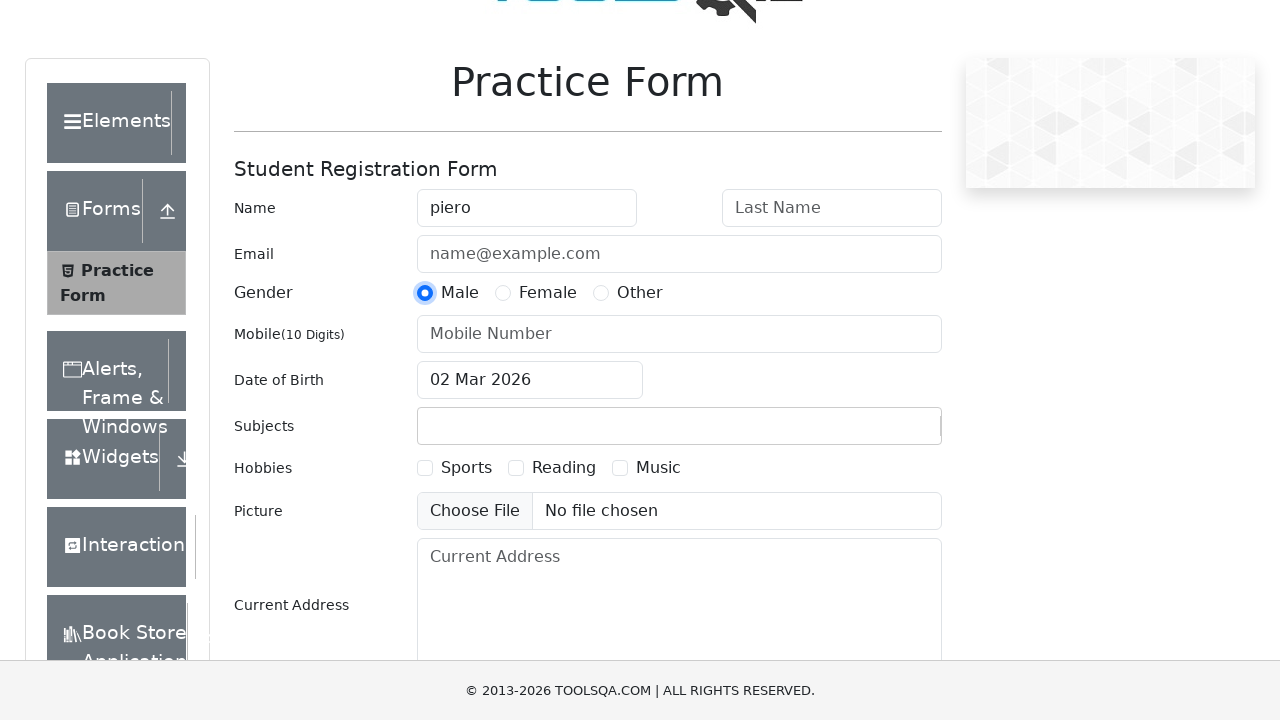

Filled Mobile Number field with '3794' on internal:attr=[placeholder="Mobile Number"i]
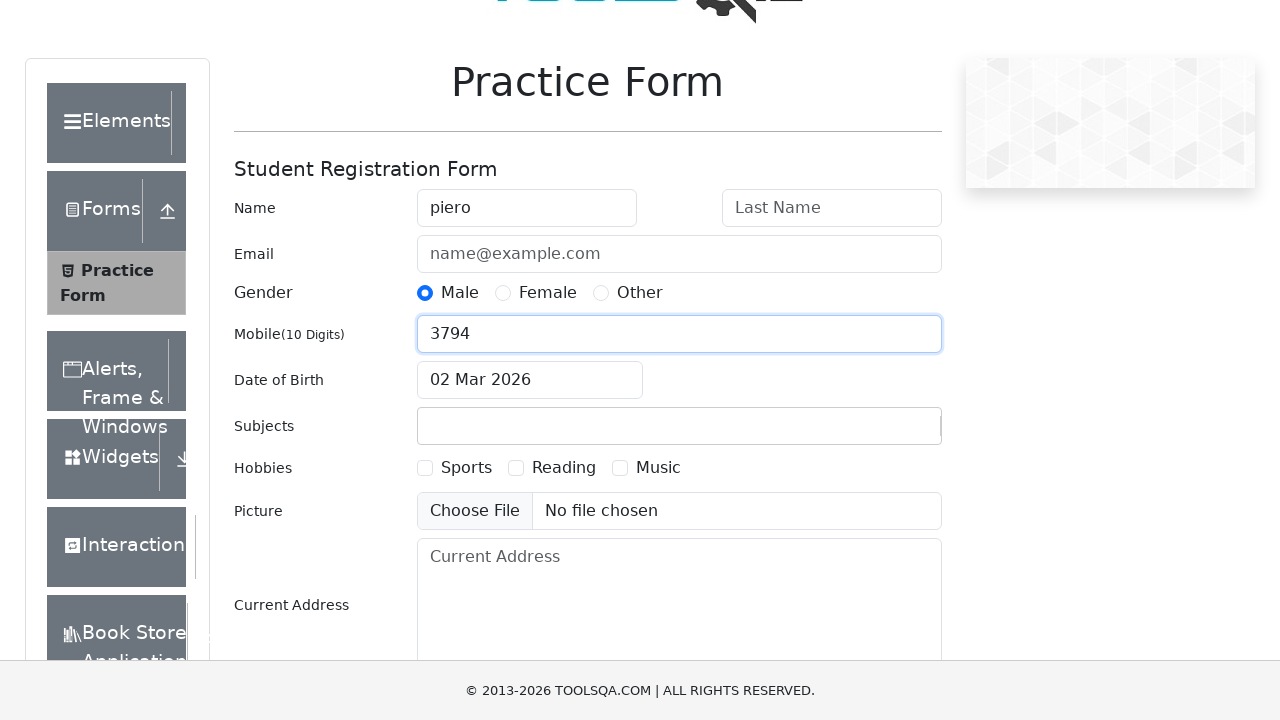

Located hobbies wrapper element
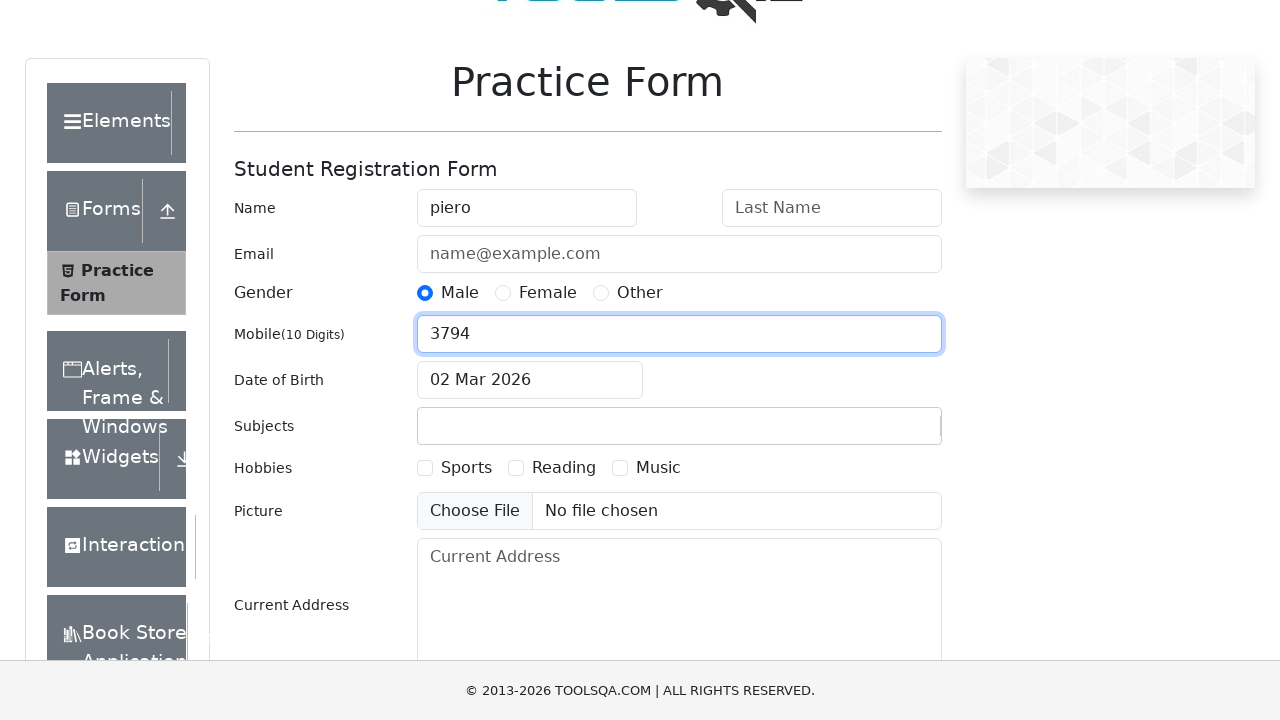

Located Sports hobby checkbox
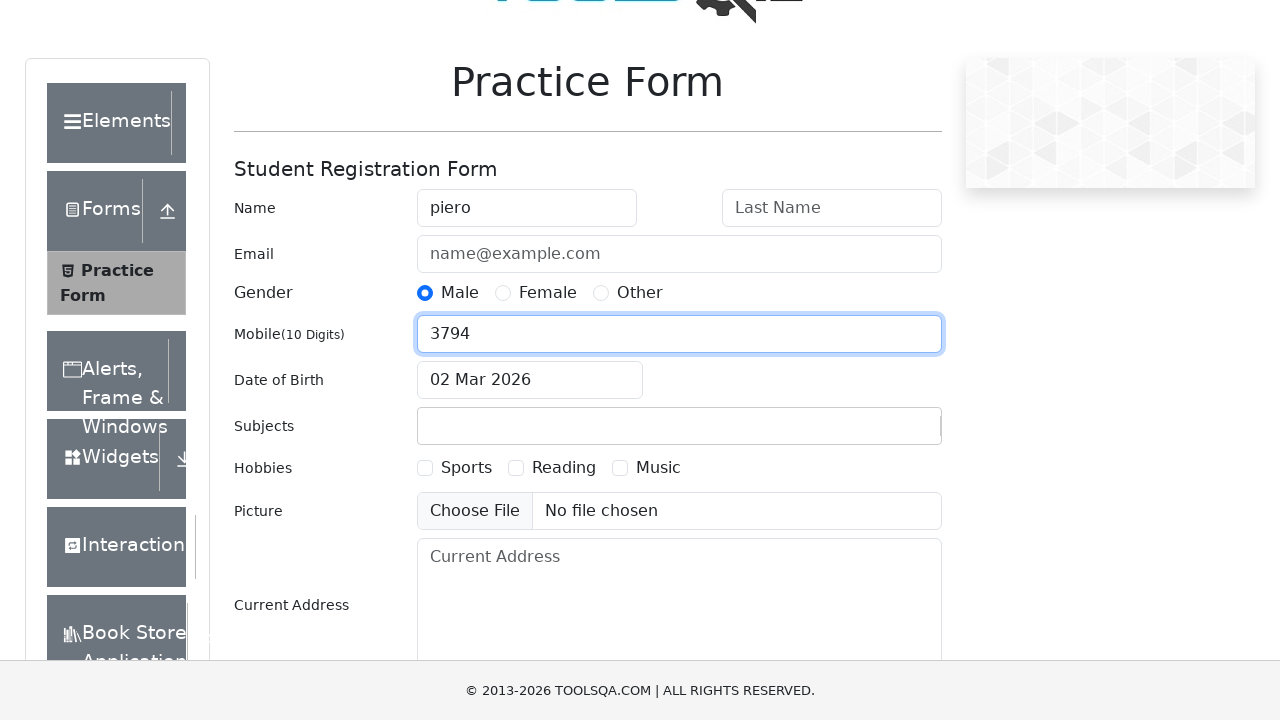

Checked Sports hobby checkbox at (425, 468) on #hobbiesWrapper >> internal:label="Sports"i
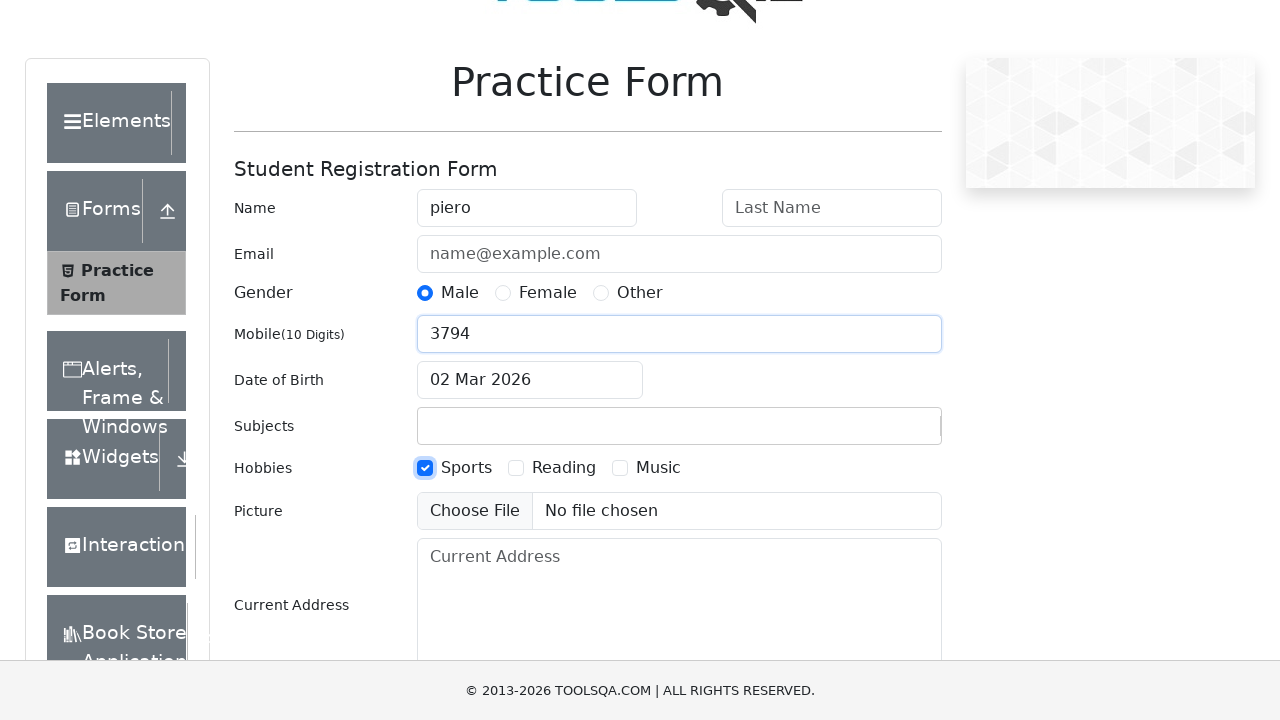

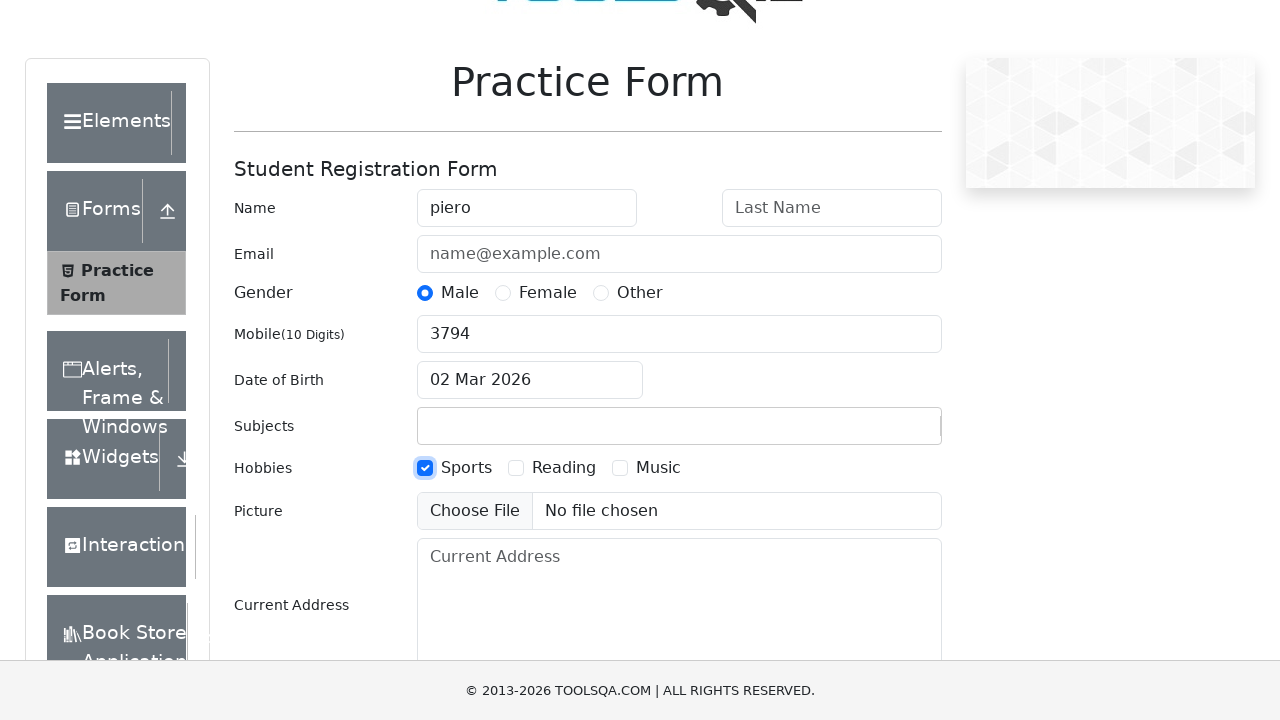